Tests drag and drop functionality by dragging an element to a drop target, then performs a mouse hover action on a dropdown button

Starting URL: https://testautomationpractice.blogspot.com/

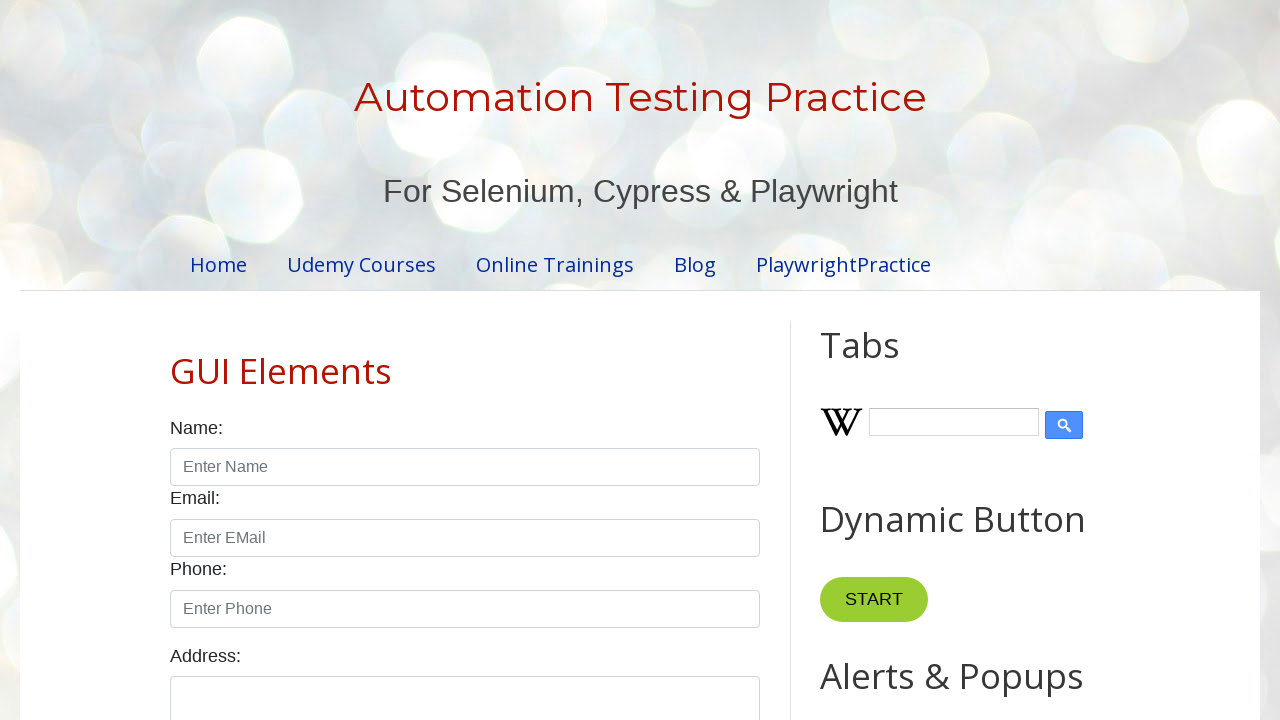

Located draggable element with id='draggable'
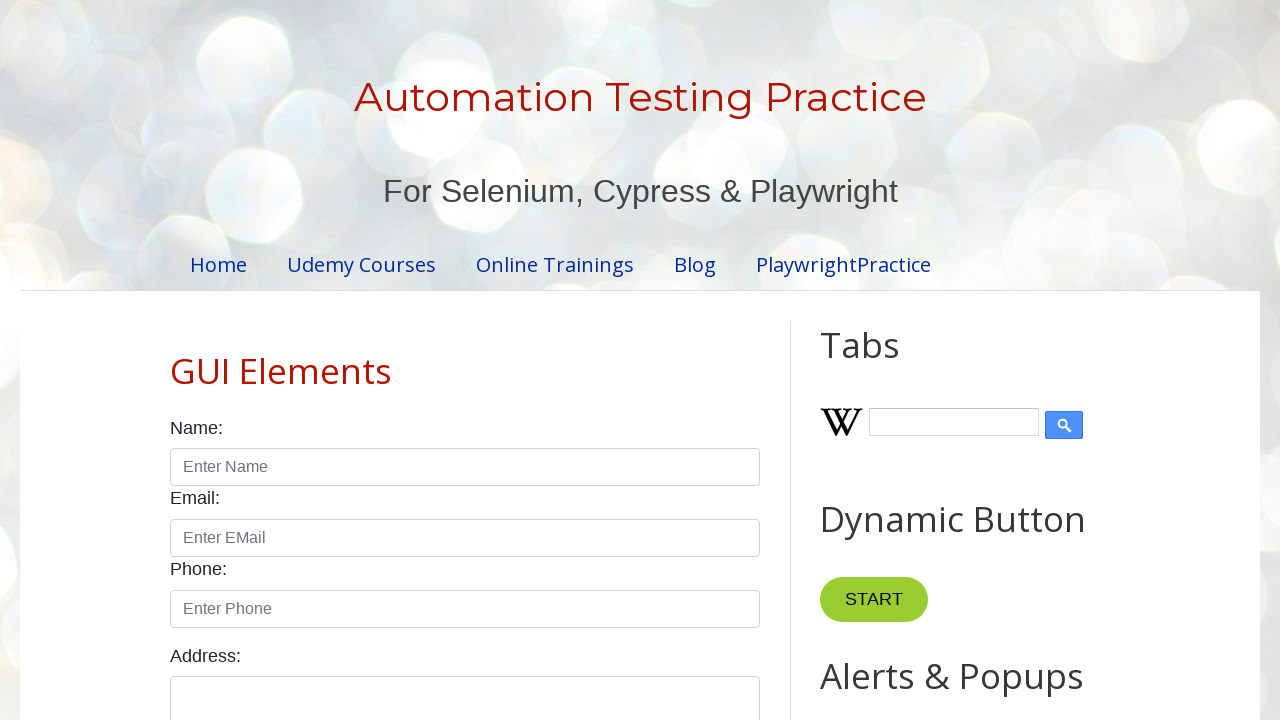

Located droppable target element with id='droppable'
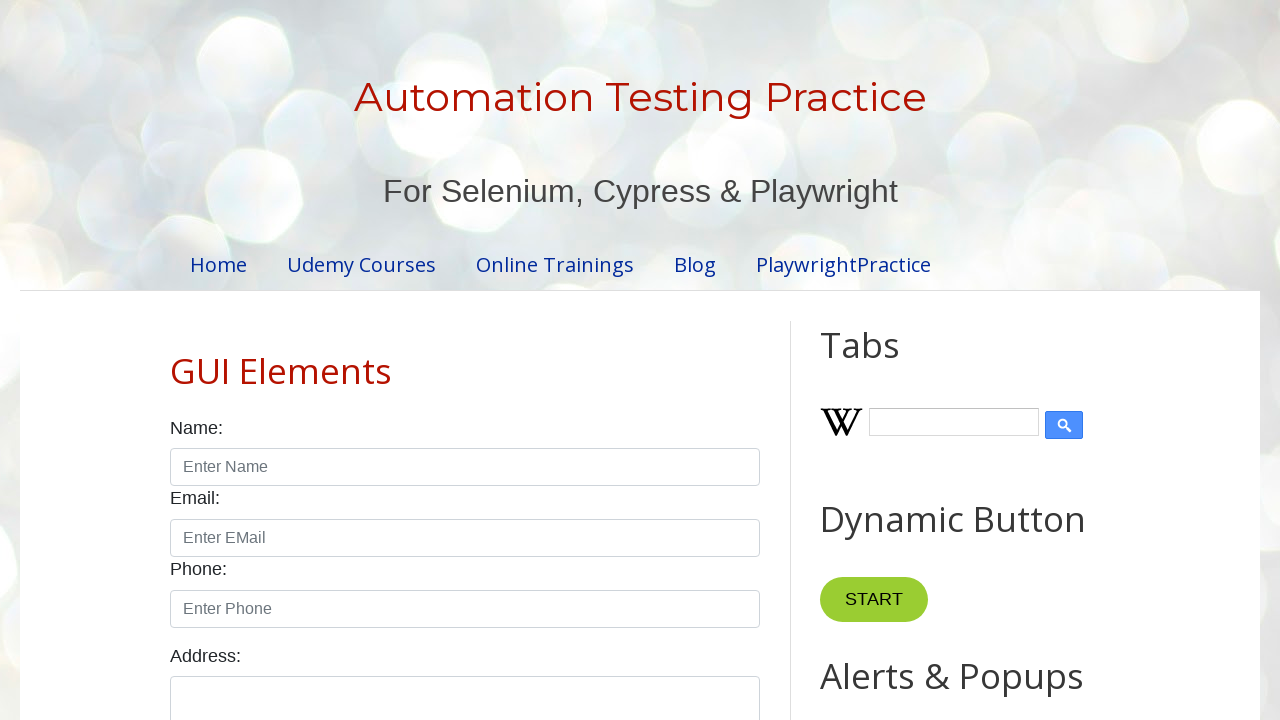

Dragged element from source to droppable target at (1015, 386)
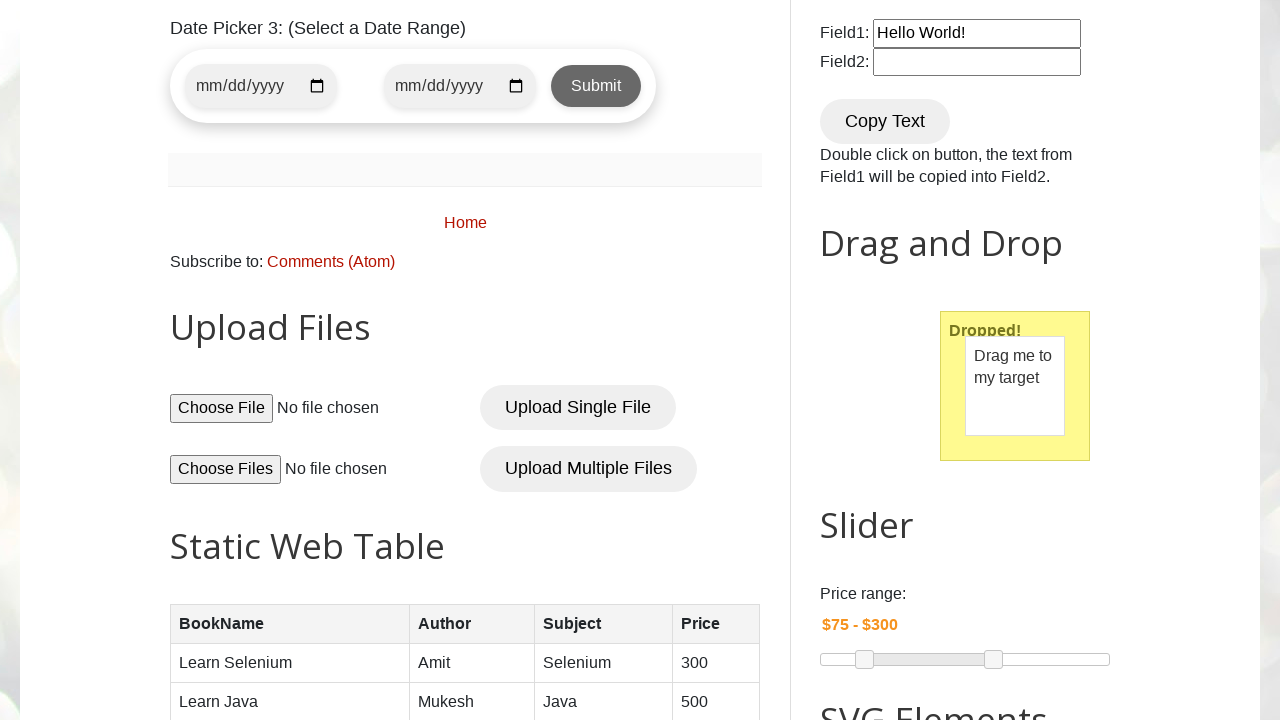

Hovered over dropdown button at (868, 360) on xpath=//button[@class='dropbtn']
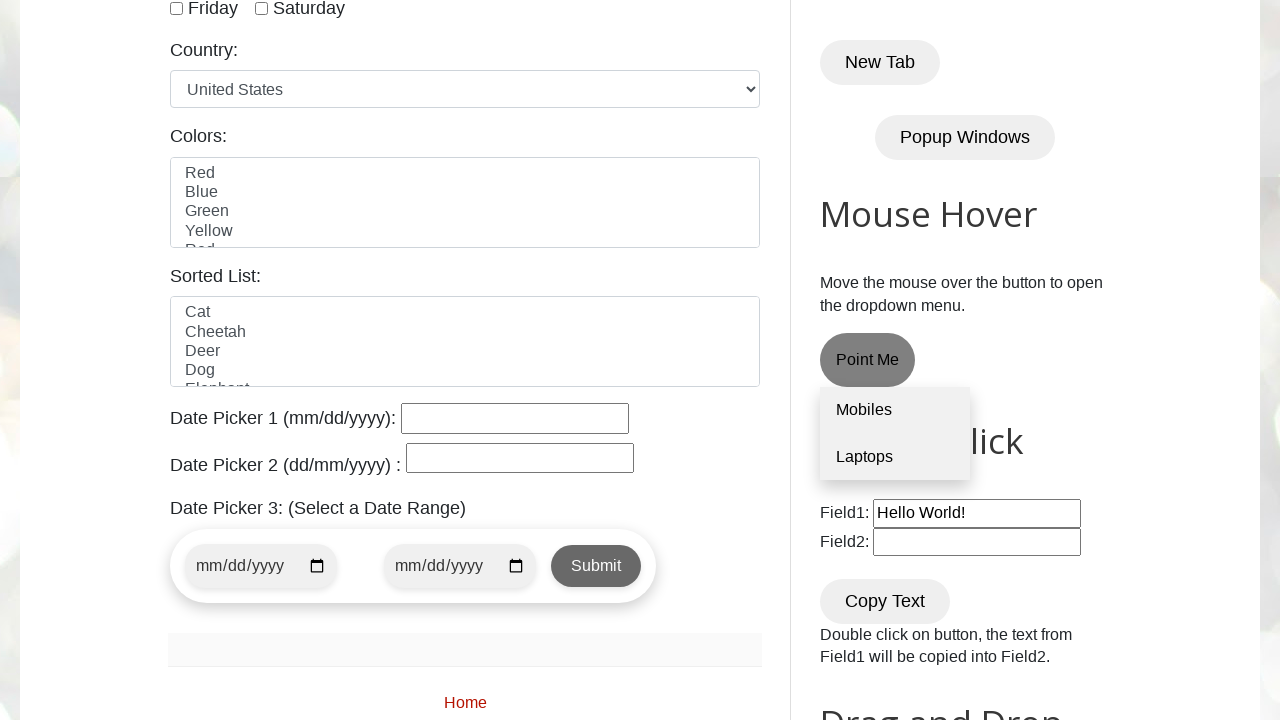

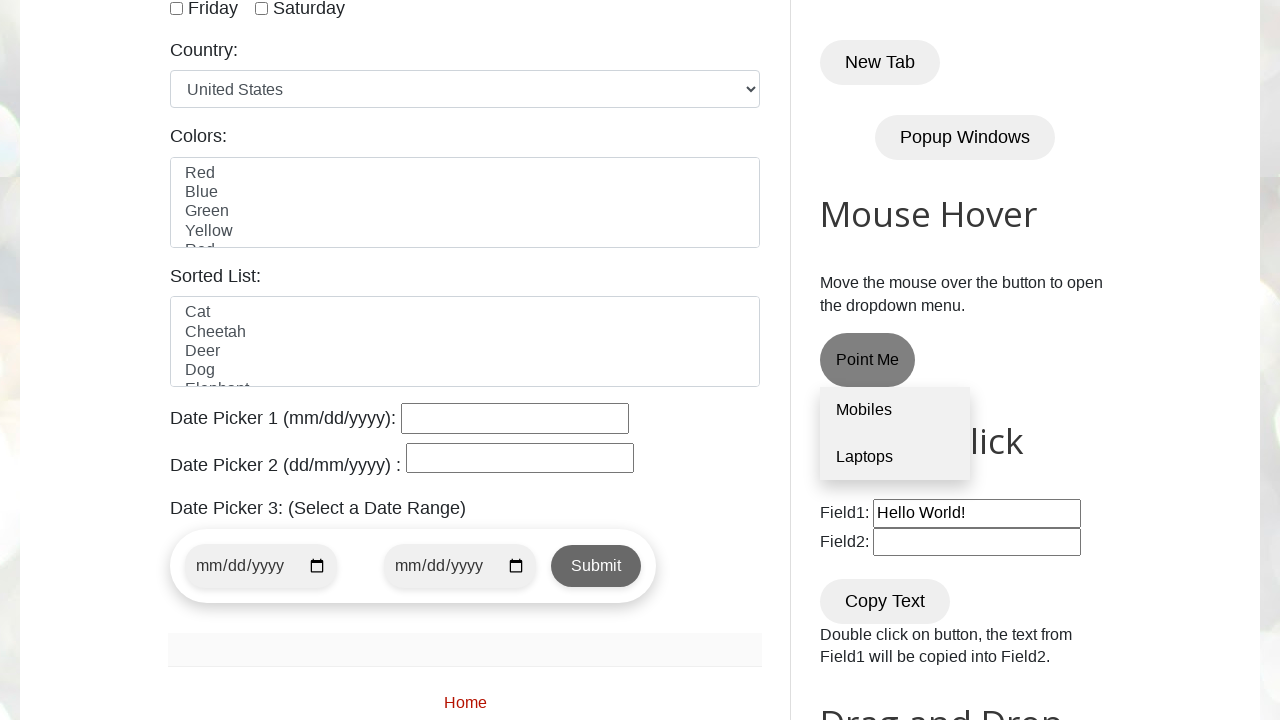